Tests dropdown selection functionality by selecting options from a dropdown menu using different selection methods (by index and by visible text)

Starting URL: https://the-internet.herokuapp.com/dropdown

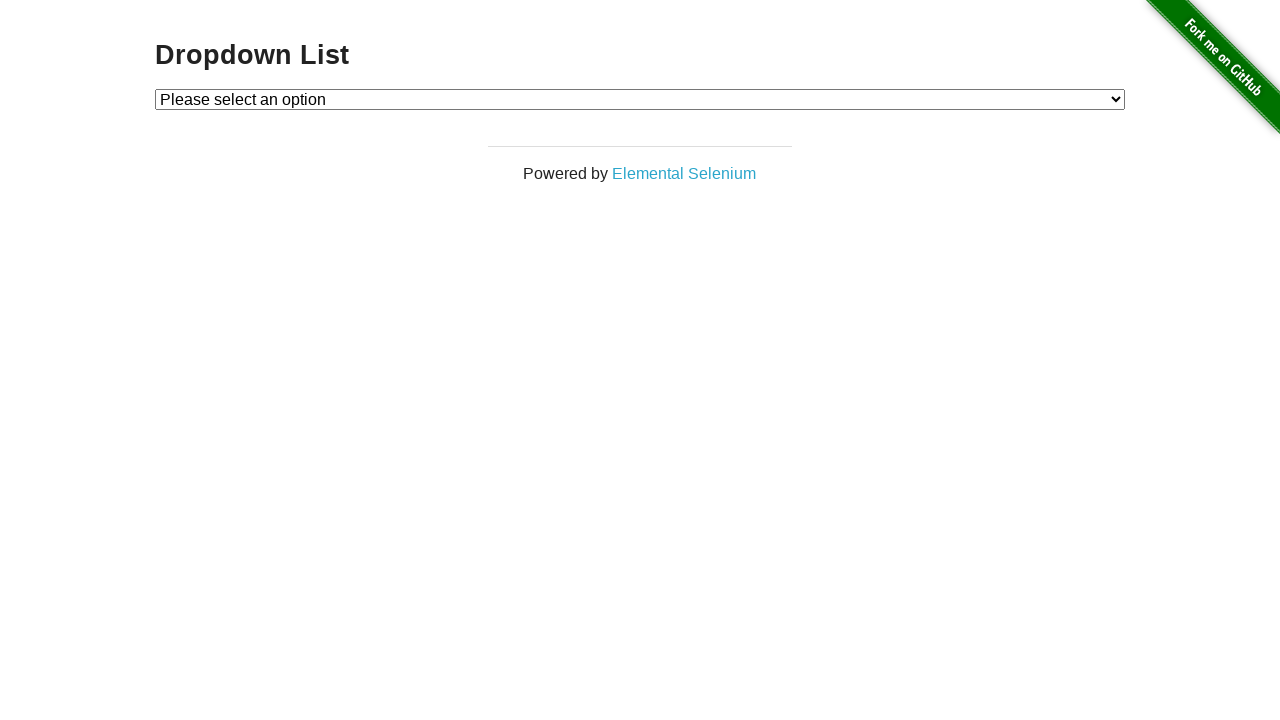

Selected 'Option 1' from dropdown by index on #dropdown
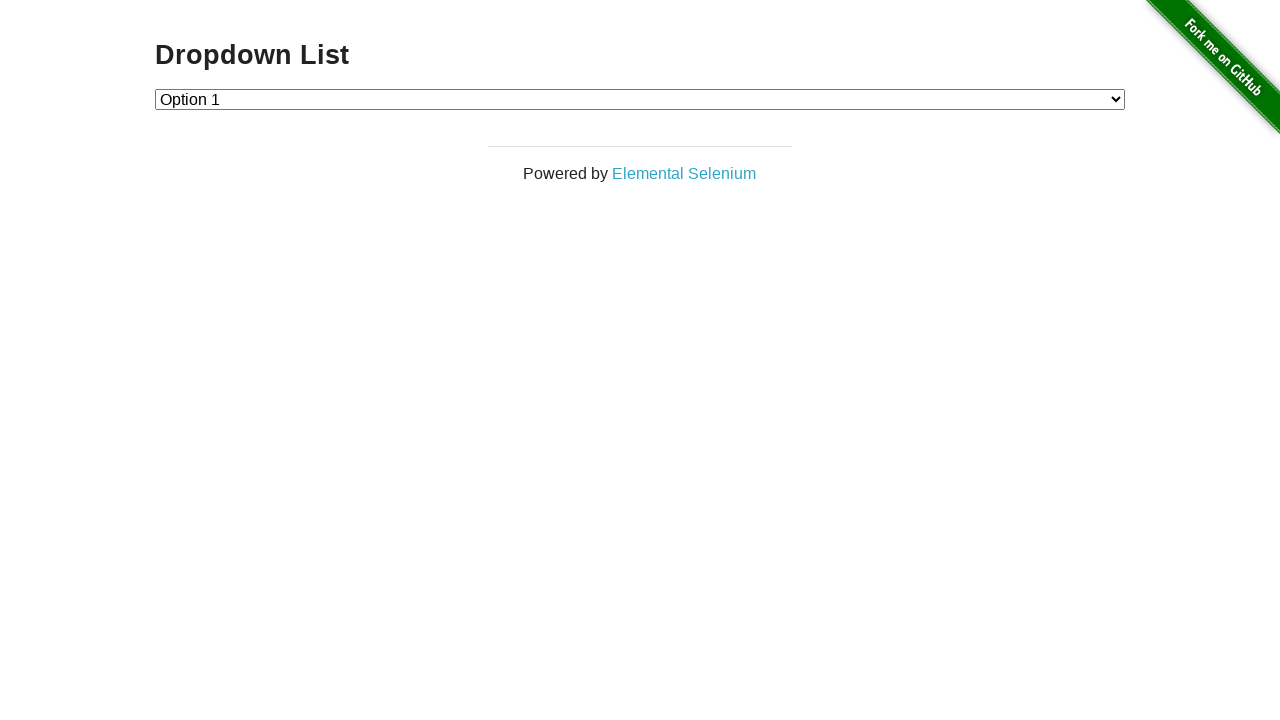

Waited 2 seconds to observe the selection
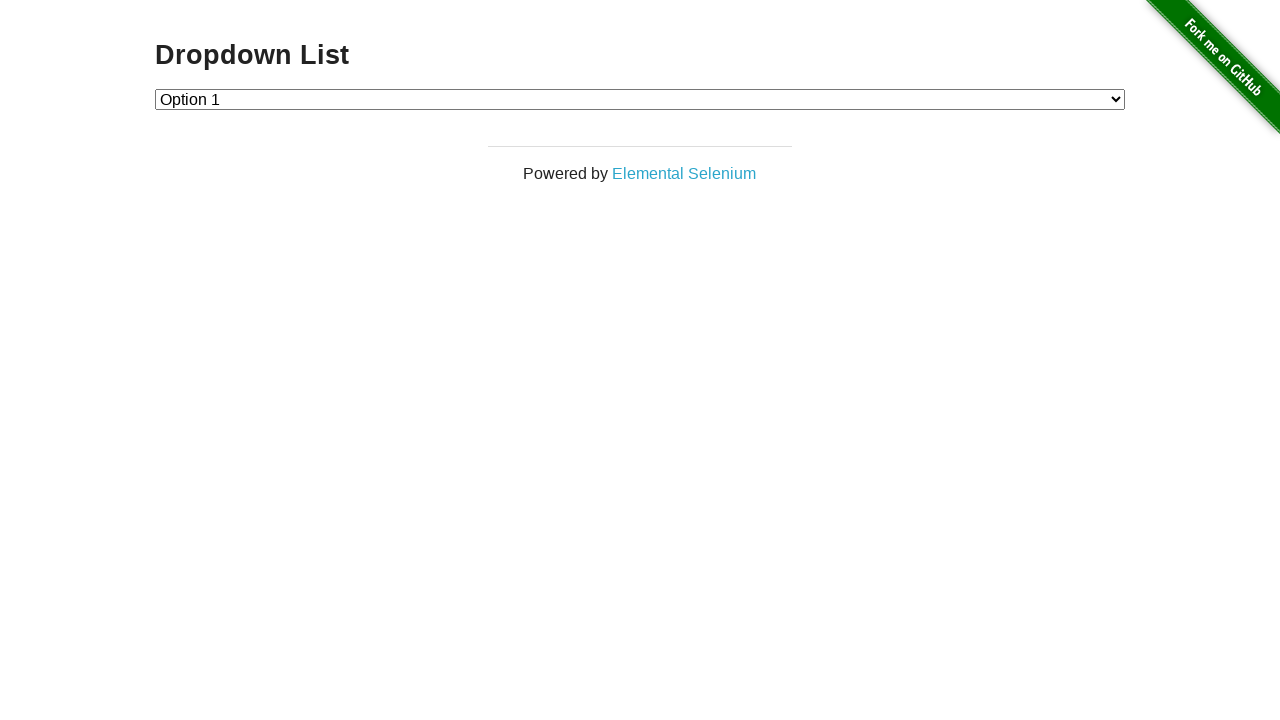

Selected 'Option 2' from dropdown by visible text on #dropdown
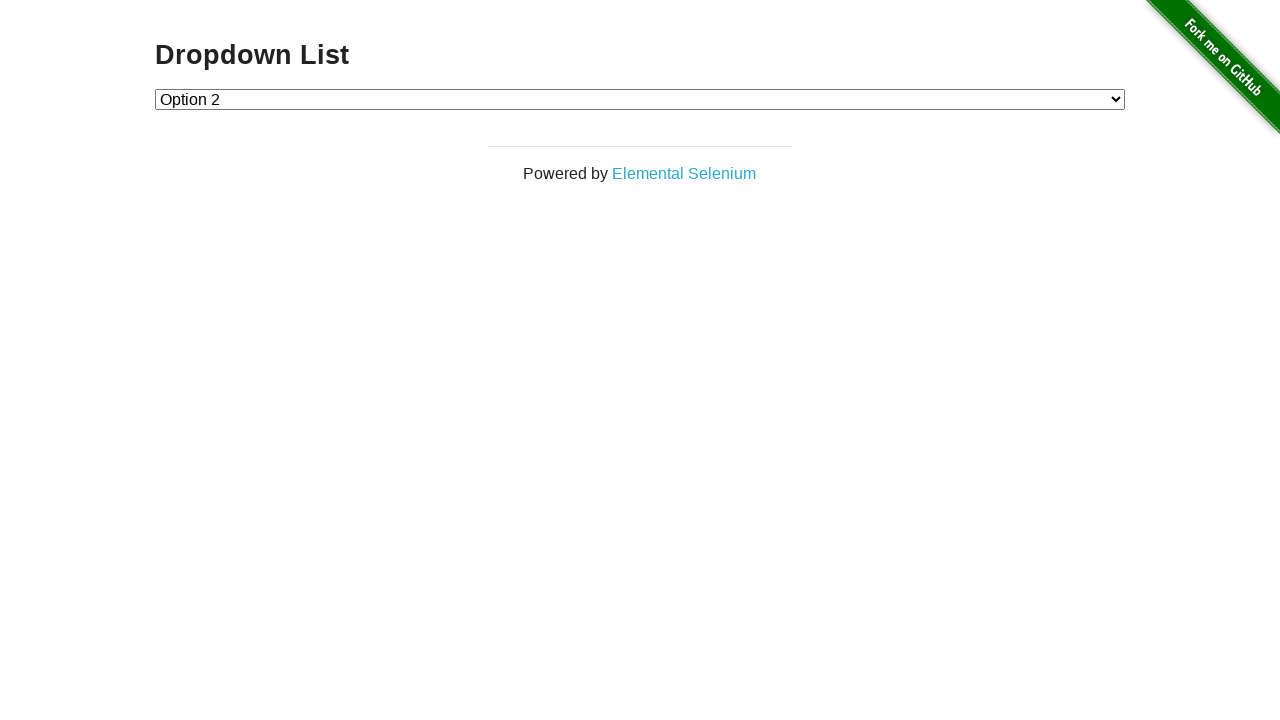

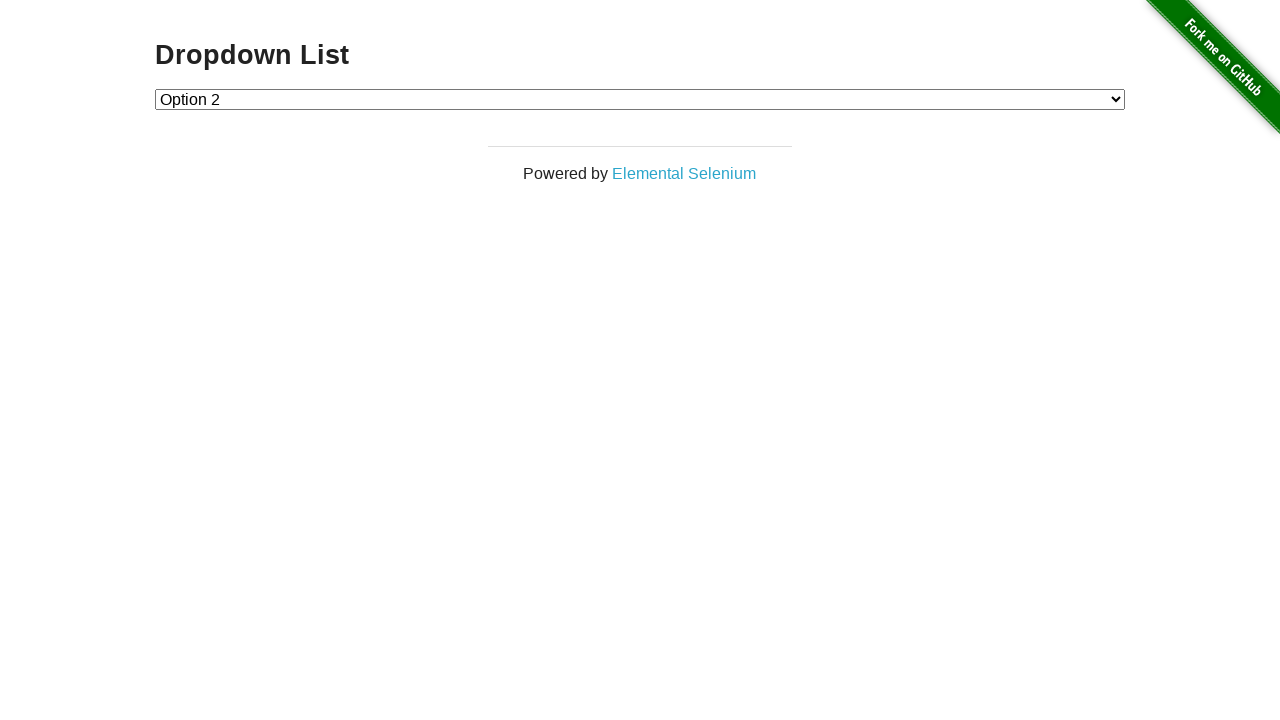